Tests adding products to cart and viewing the shopping cart after logging in with problem_user credentials

Starting URL: https://www.saucedemo.com/

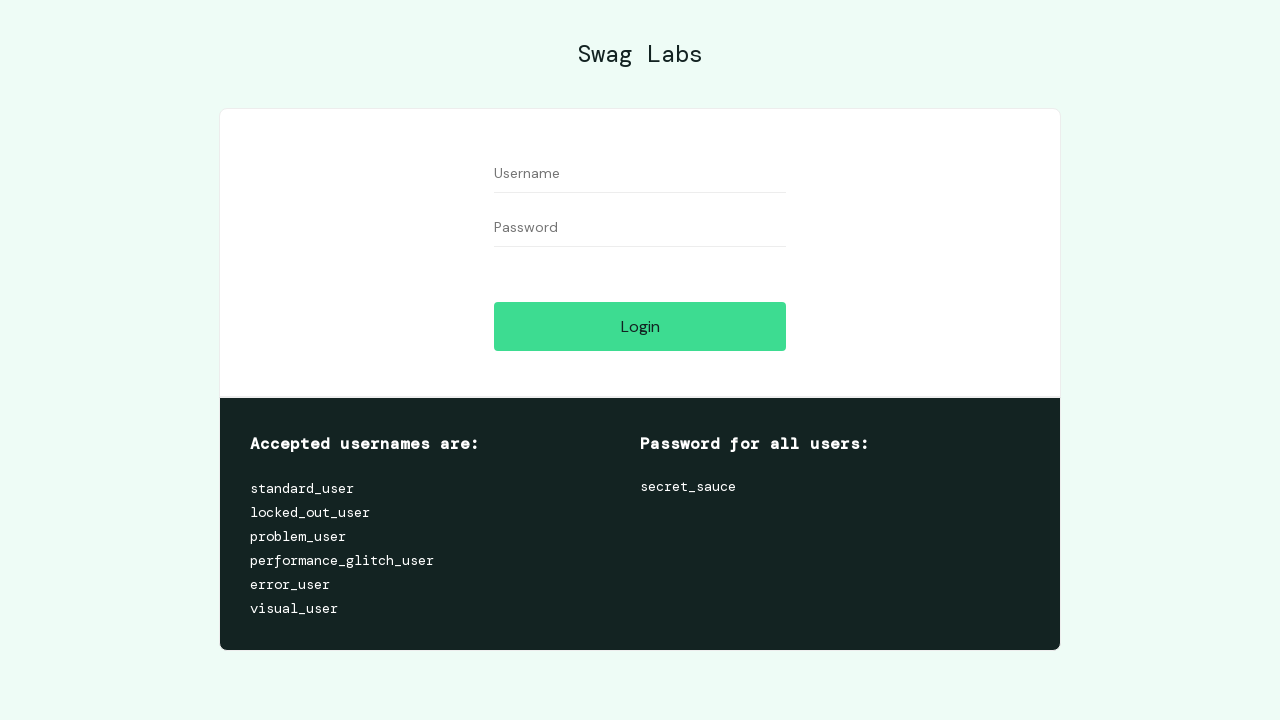

Filled username field with 'problem_user' on #user-name
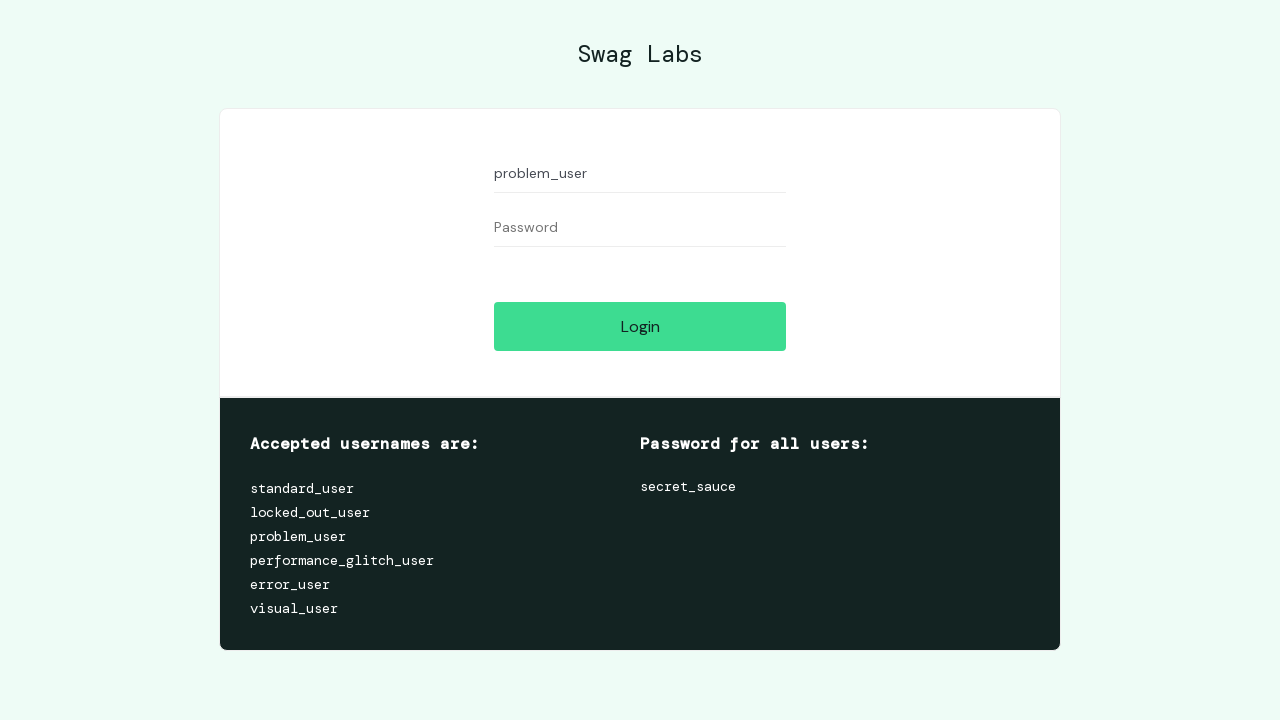

Filled password field with credentials on #password
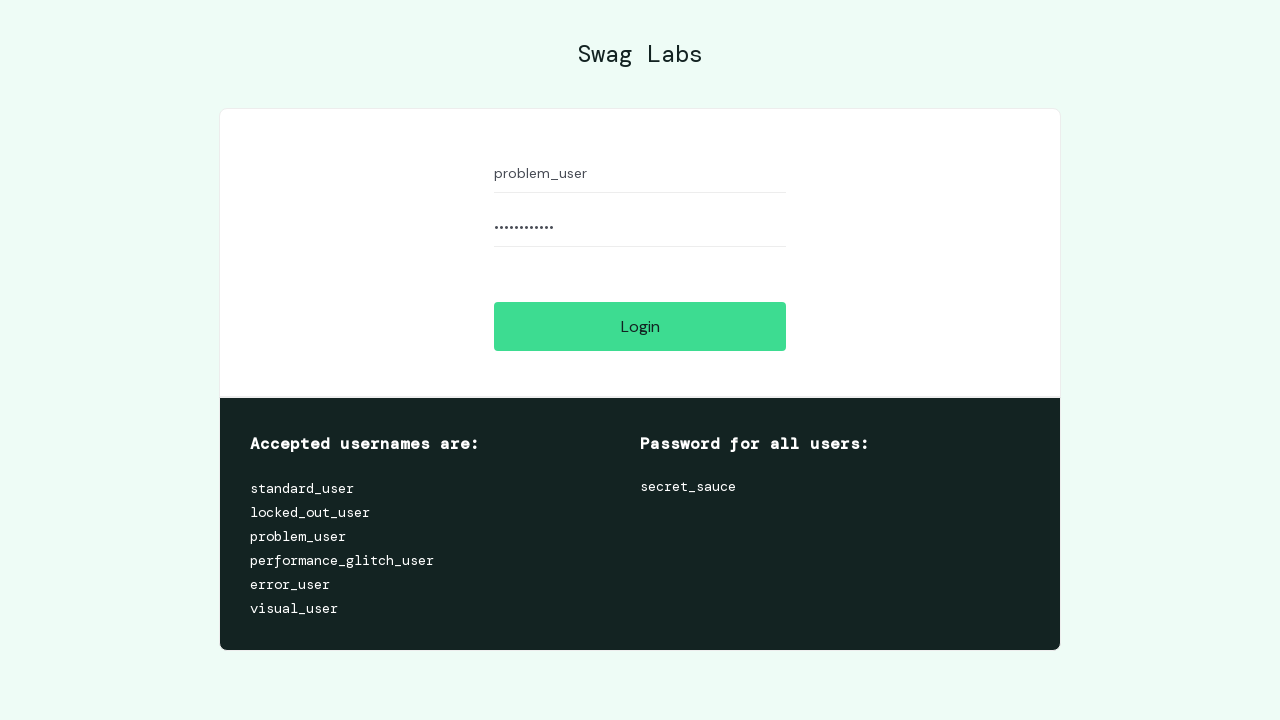

Clicked login button to authenticate problem_user at (640, 326) on #login-button
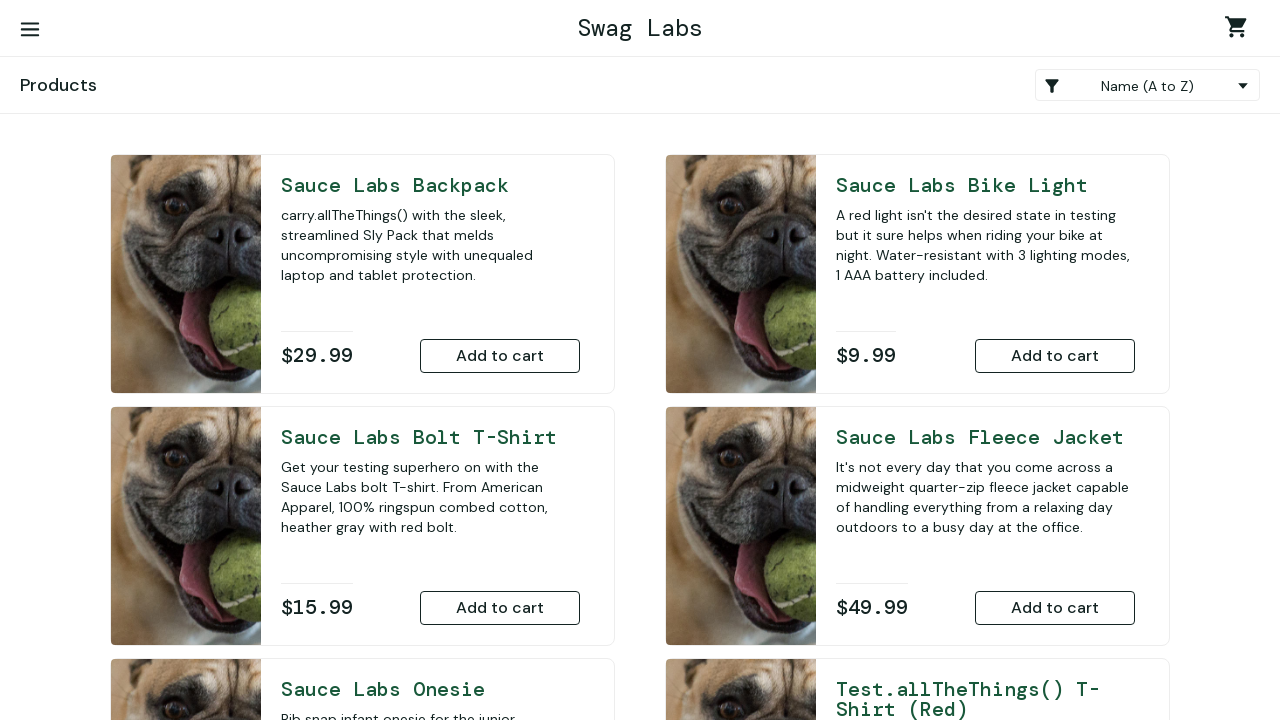

Added Sauce Labs Backpack to cart at (500, 356) on #add-to-cart-sauce-labs-backpack
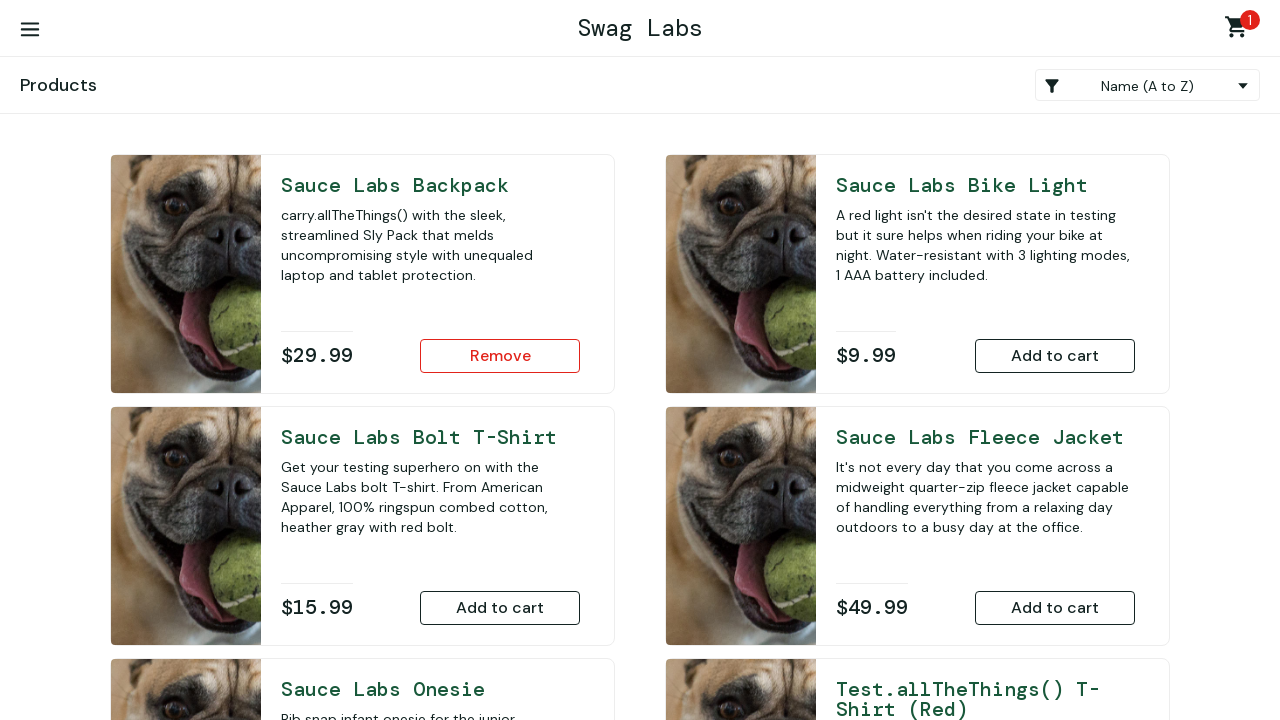

Added Sauce Labs Bike Light to cart at (1055, 356) on #add-to-cart-sauce-labs-bike-light
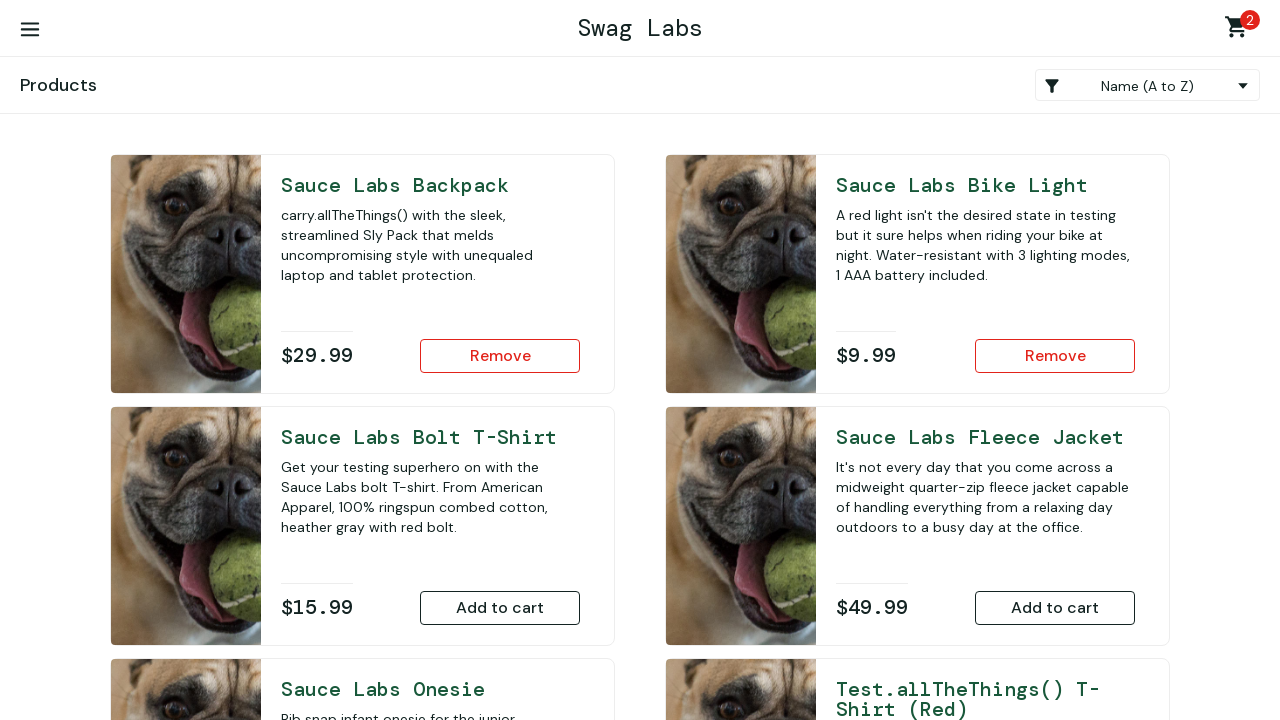

Clicked shopping cart icon to view added items at (1240, 30) on xpath=//*[@id='shopping_cart_container']/a
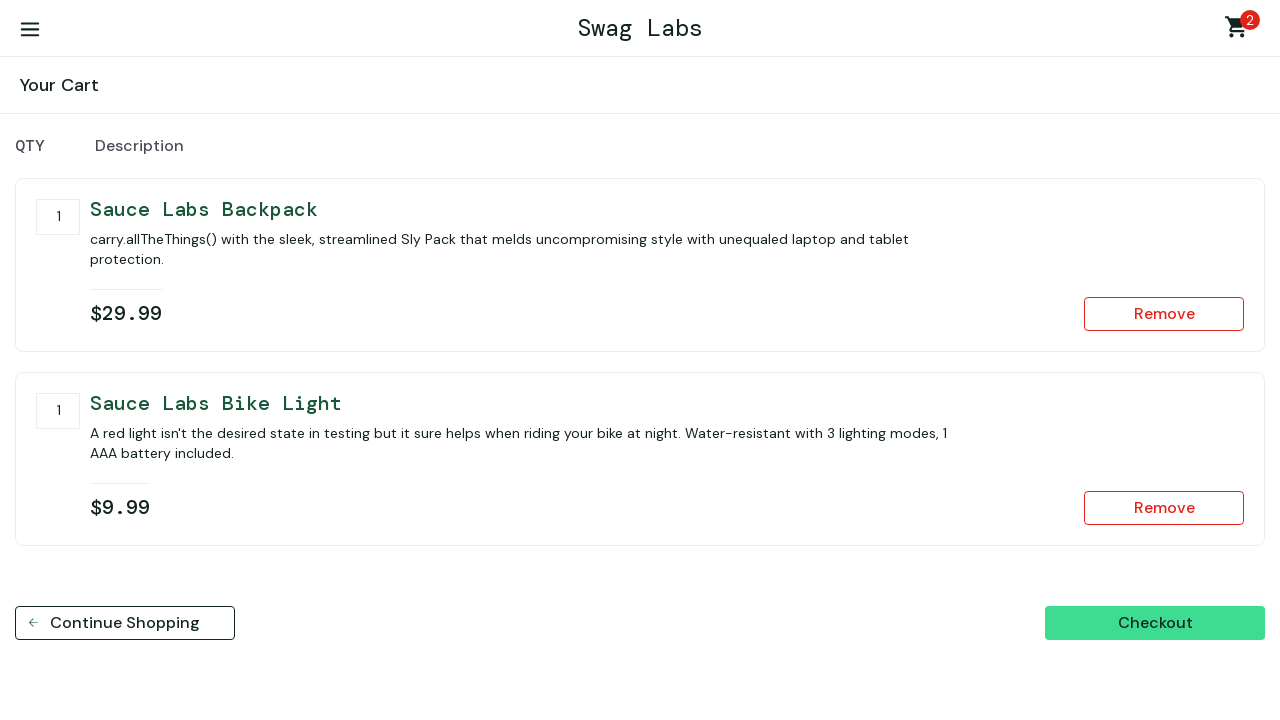

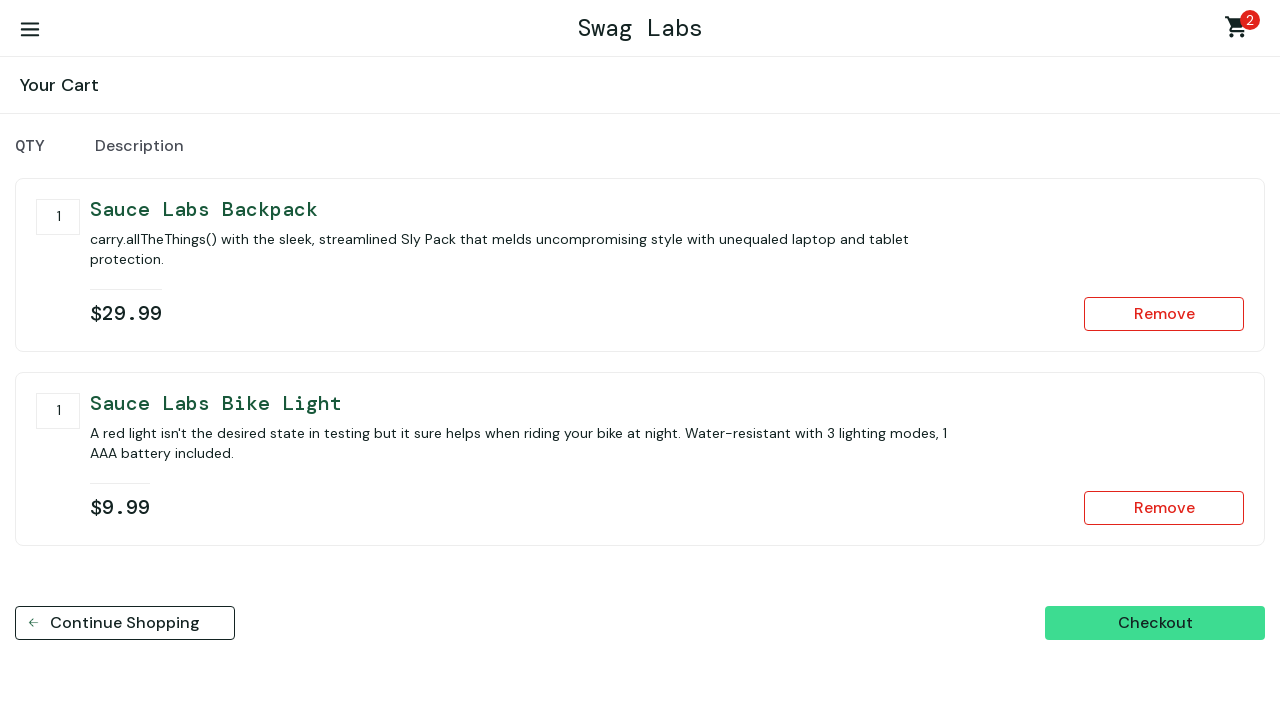